Fills HTML form with username and password, then submits

Starting URL: https://omayo.blogspot.in/

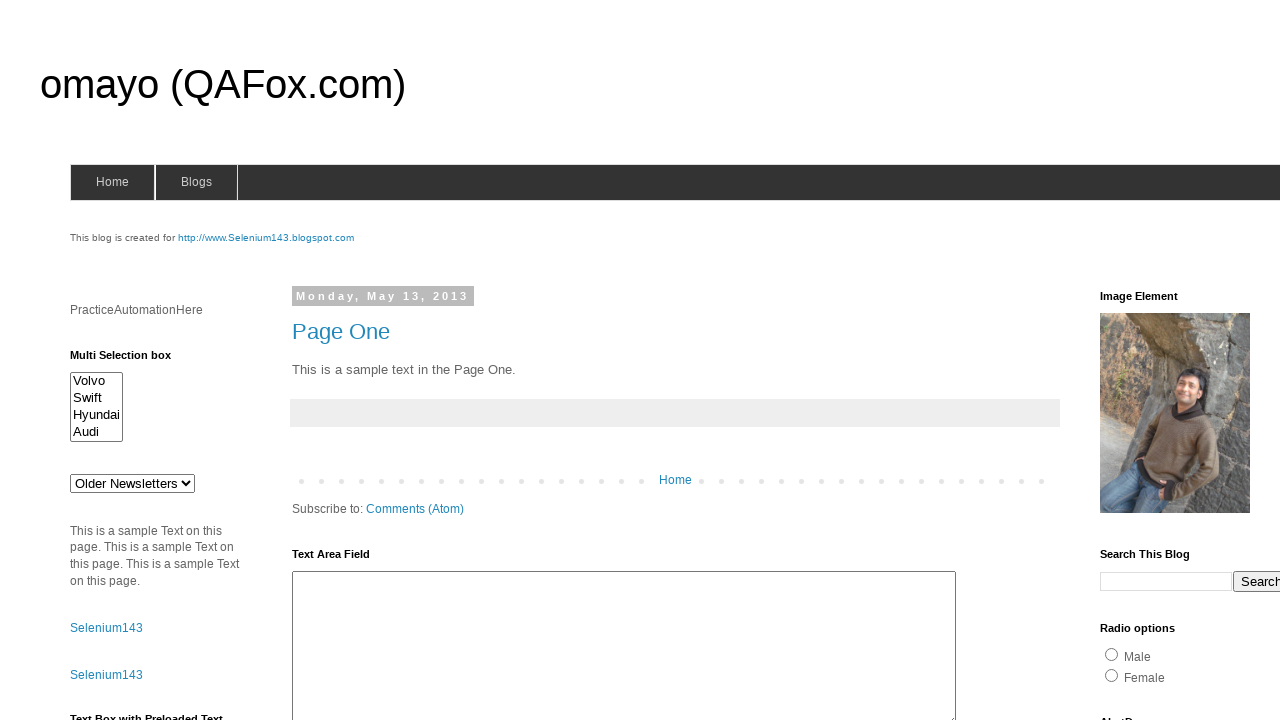

Filled username field with 'testuser123' on xpath=//h2[text()='HTML Form']//following-sibling::div[@class='widget-content']/
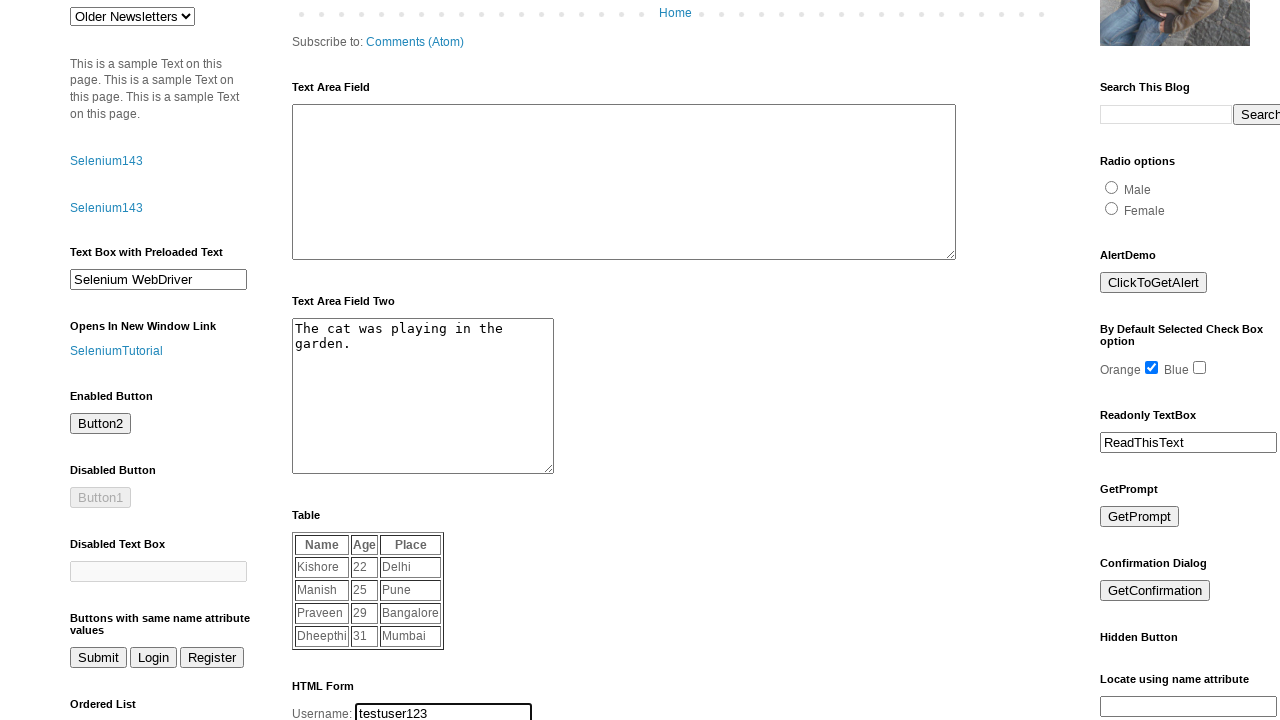

Filled password field with 'password456' on xpath=//h2[text()='HTML Form']//following-sibling::div[@class='widget-content']/
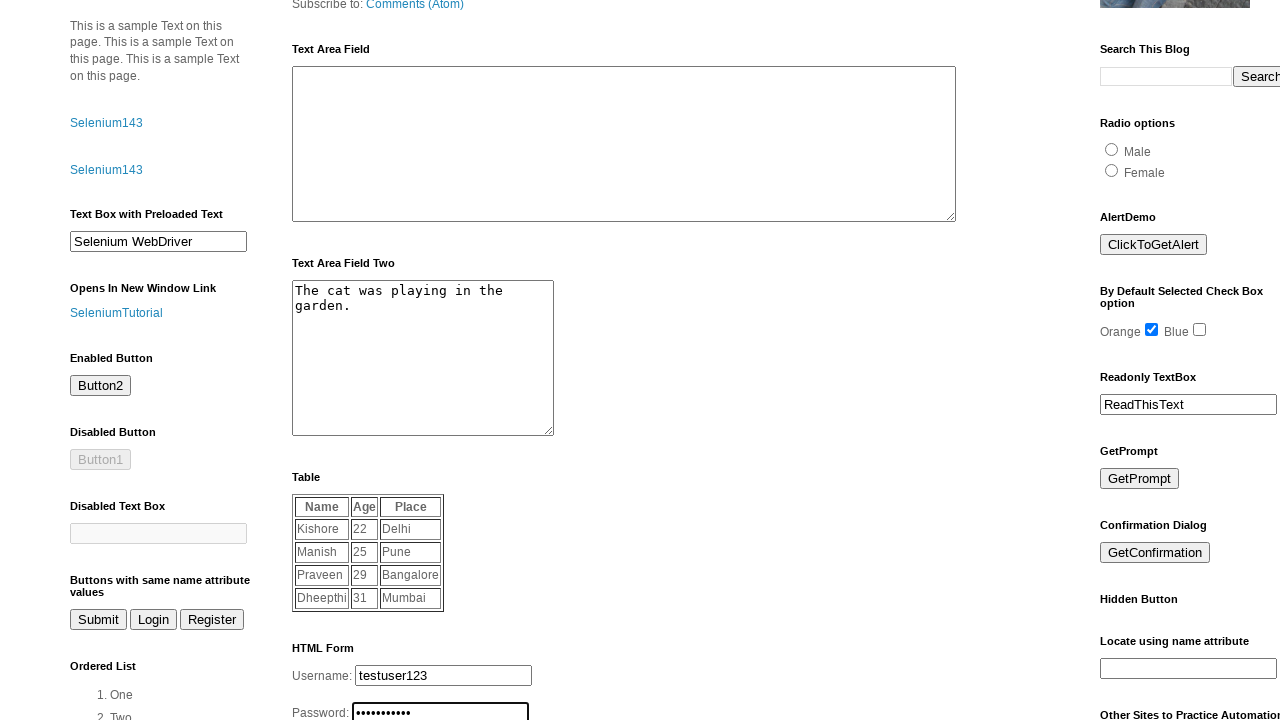

Clicked form submit button at (316, 361) on xpath=//h2[text()='HTML Form']//following-sibling::div[@class='widget-content']/
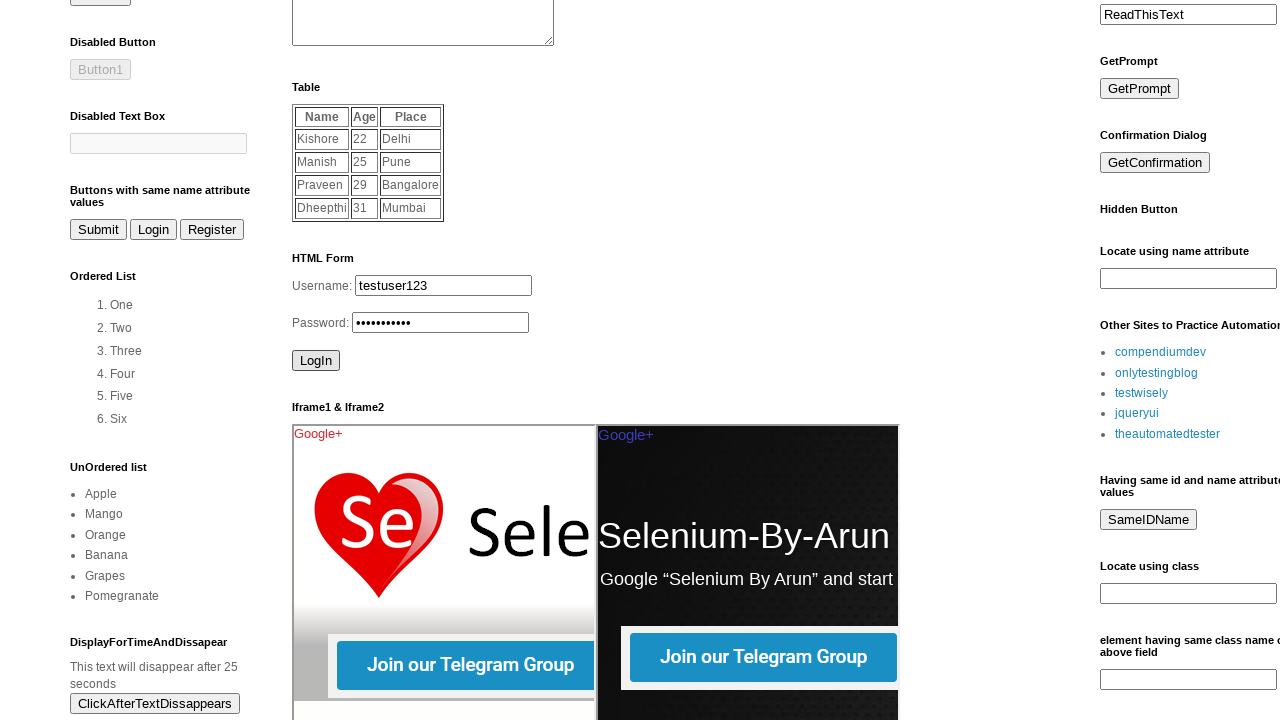

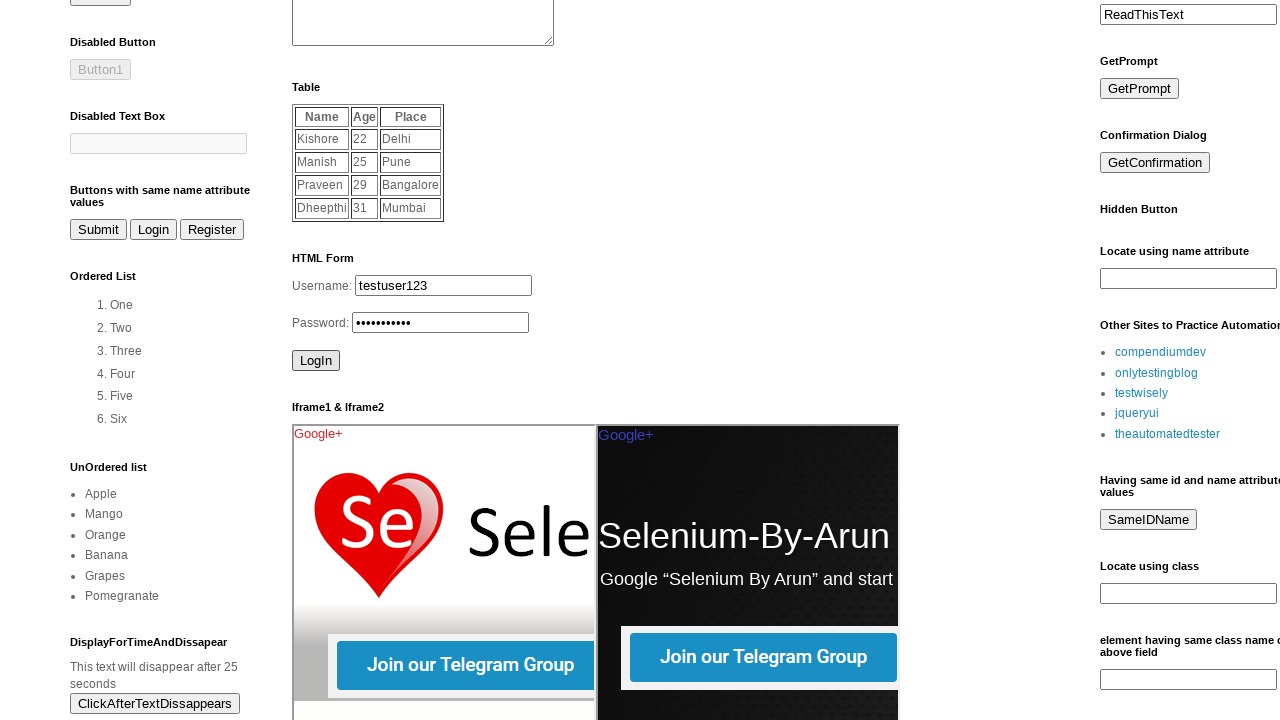